Navigates to a registration page and interacts with a Skills dropdown element to verify the dropdown options are available and the page title is correct.

Starting URL: http://demo.automationtesting.in/Register.html

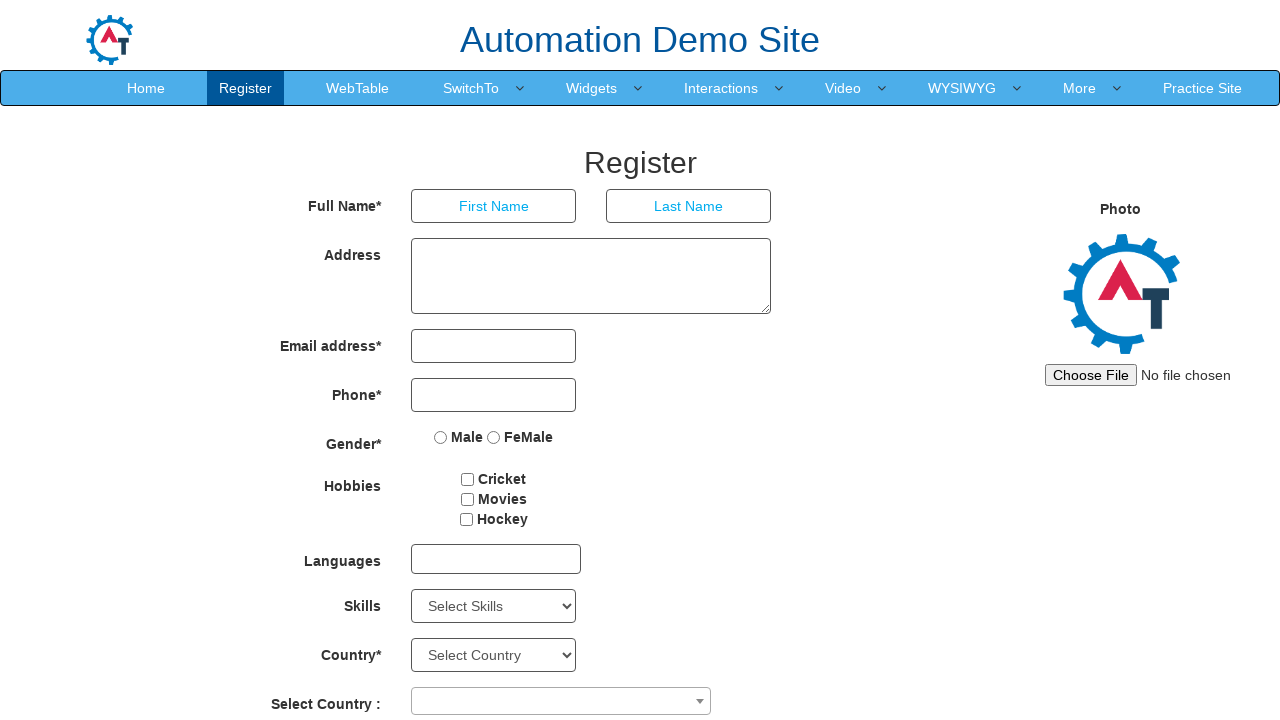

Skills dropdown element became visible
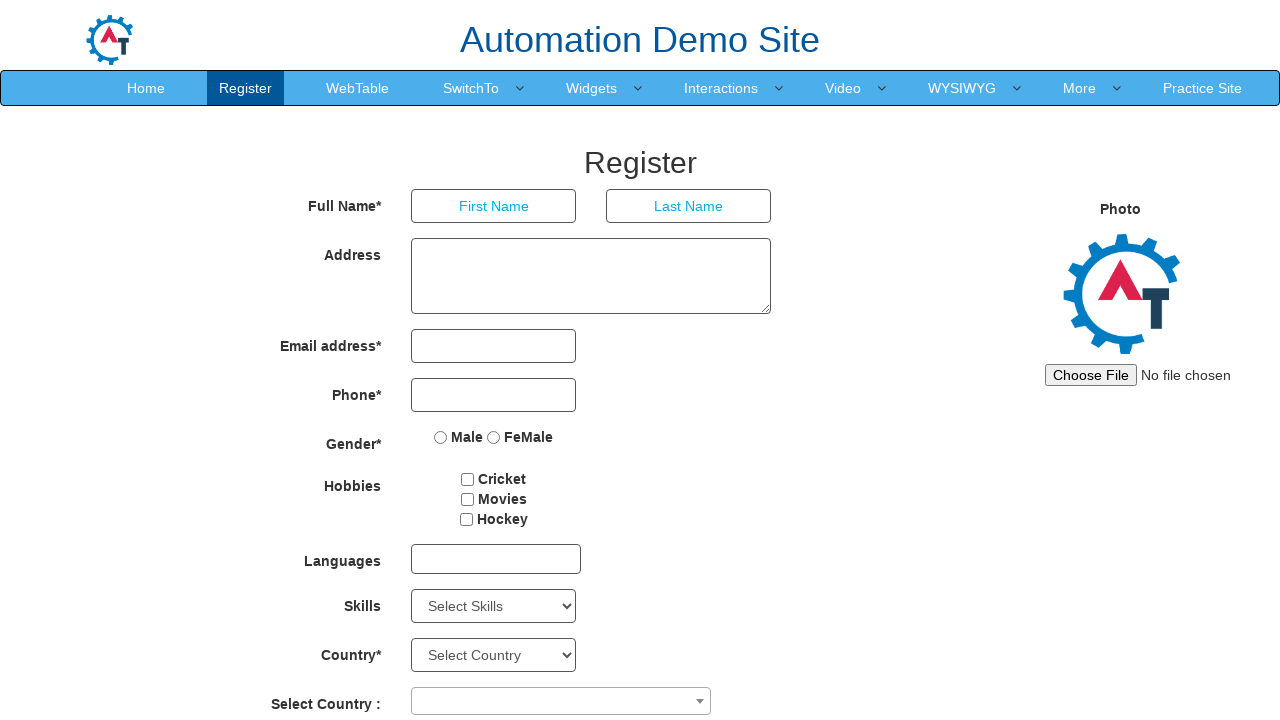

Clicked on Skills dropdown to open it at (494, 606) on #Skills
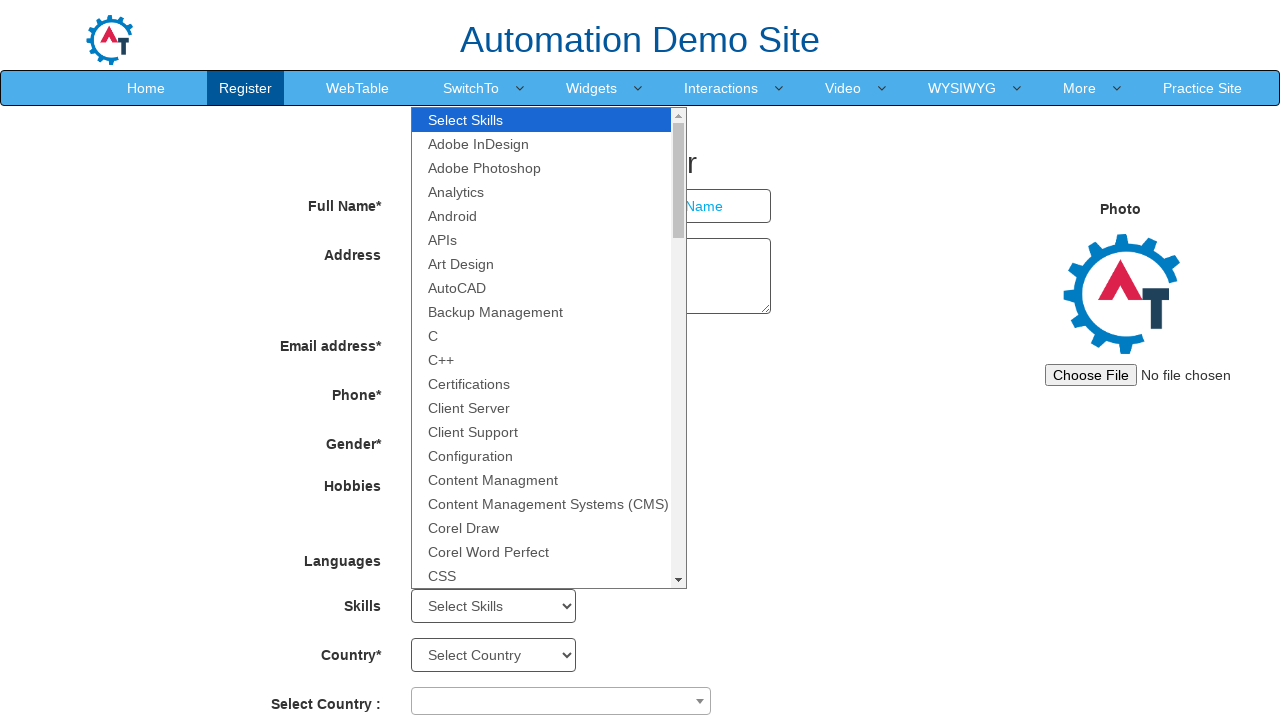

Selected option at index 1 from Skills dropdown on #Skills
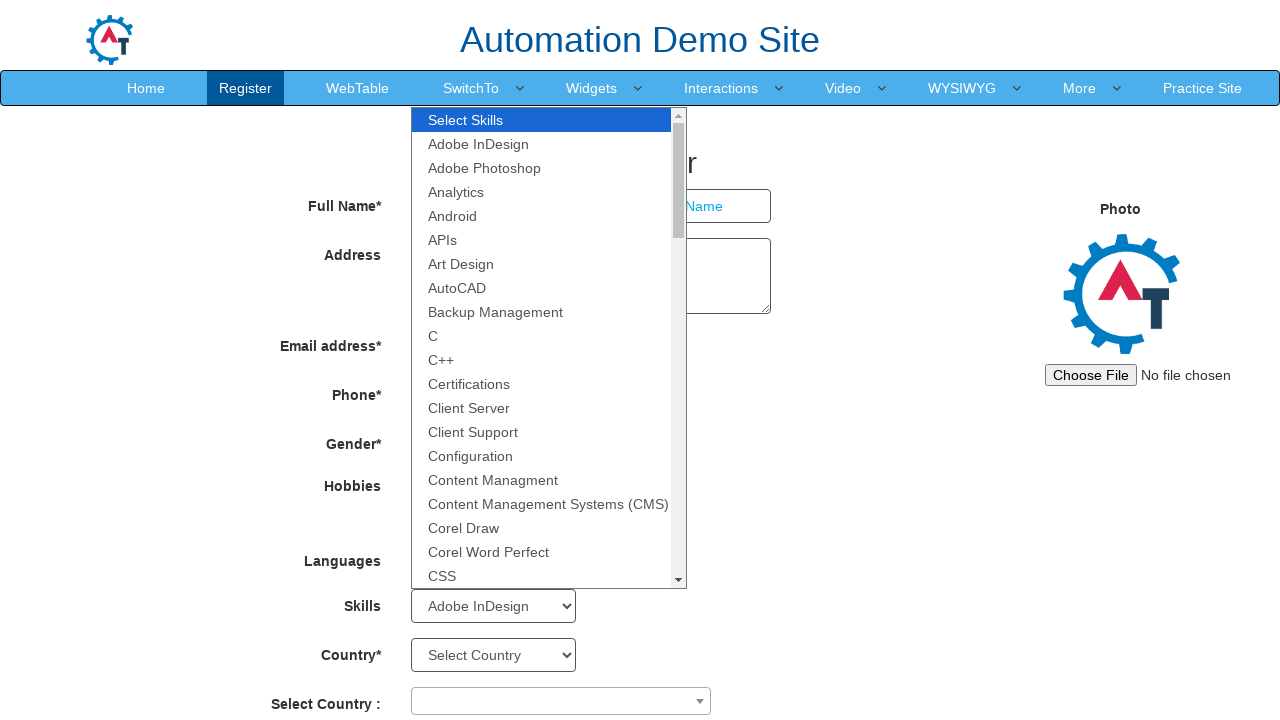

Retrieved page title: 'Register'
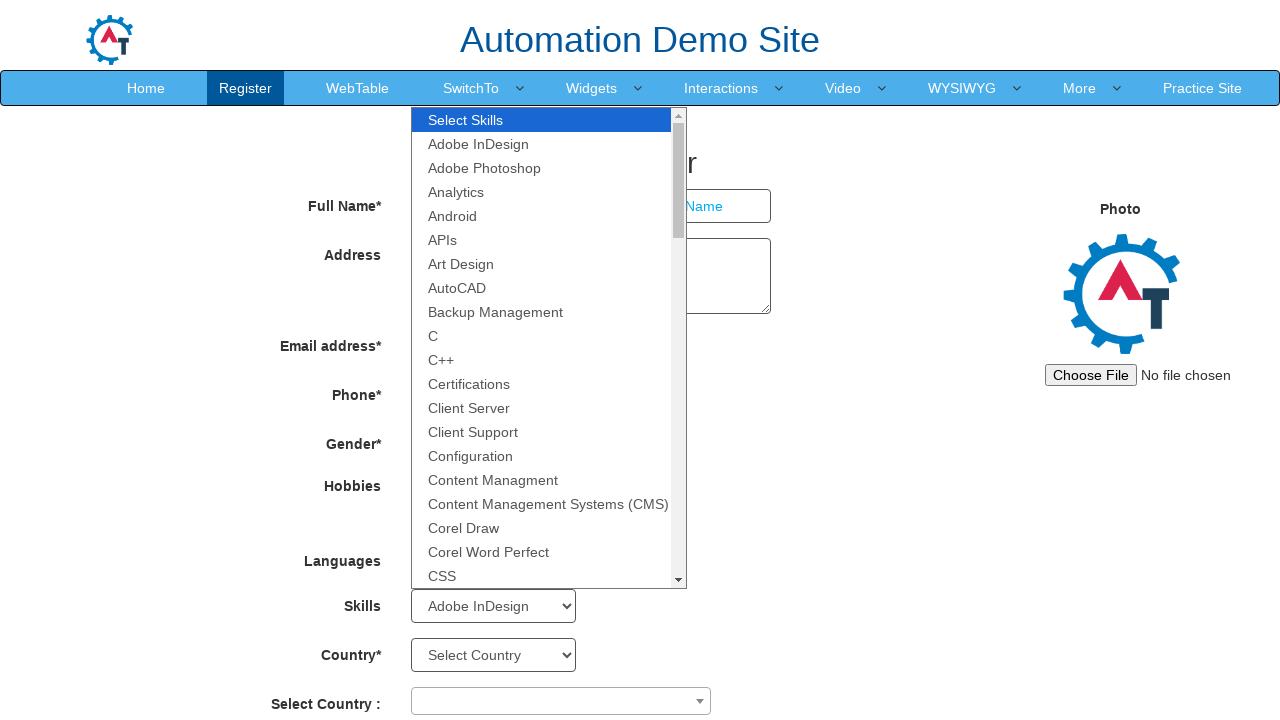

Verified page title contains 'Register' or 'regist'
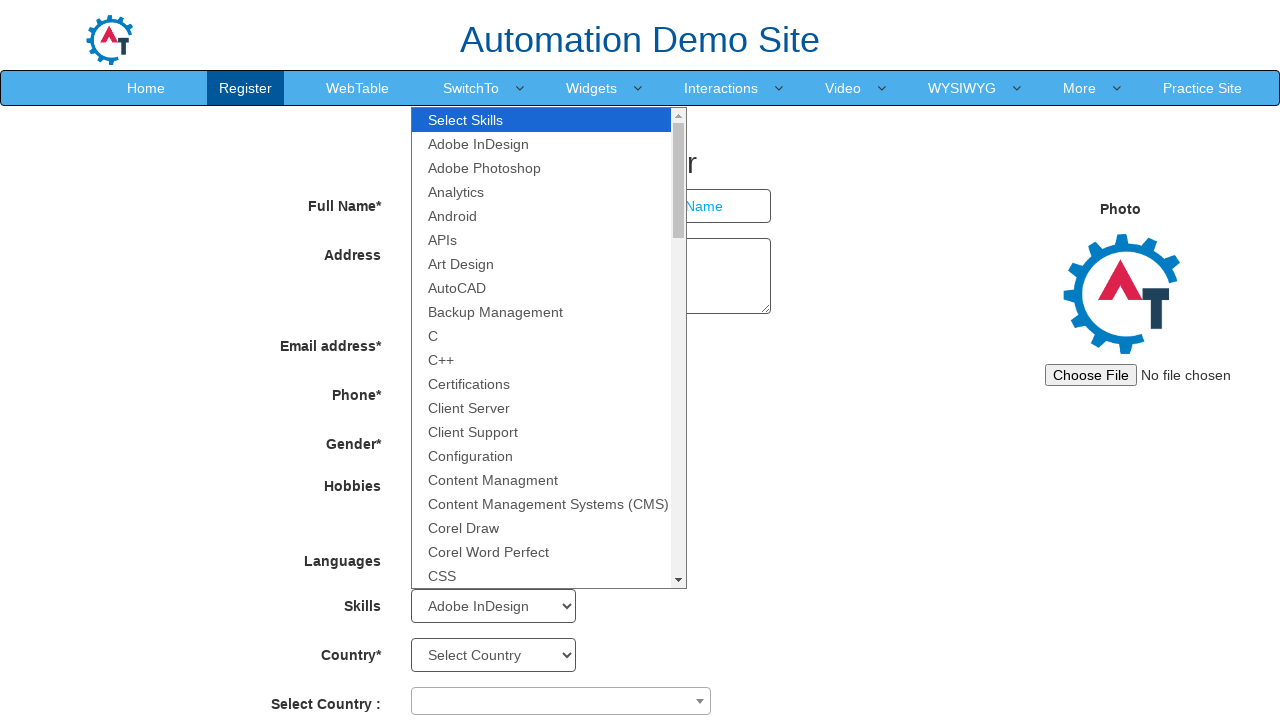

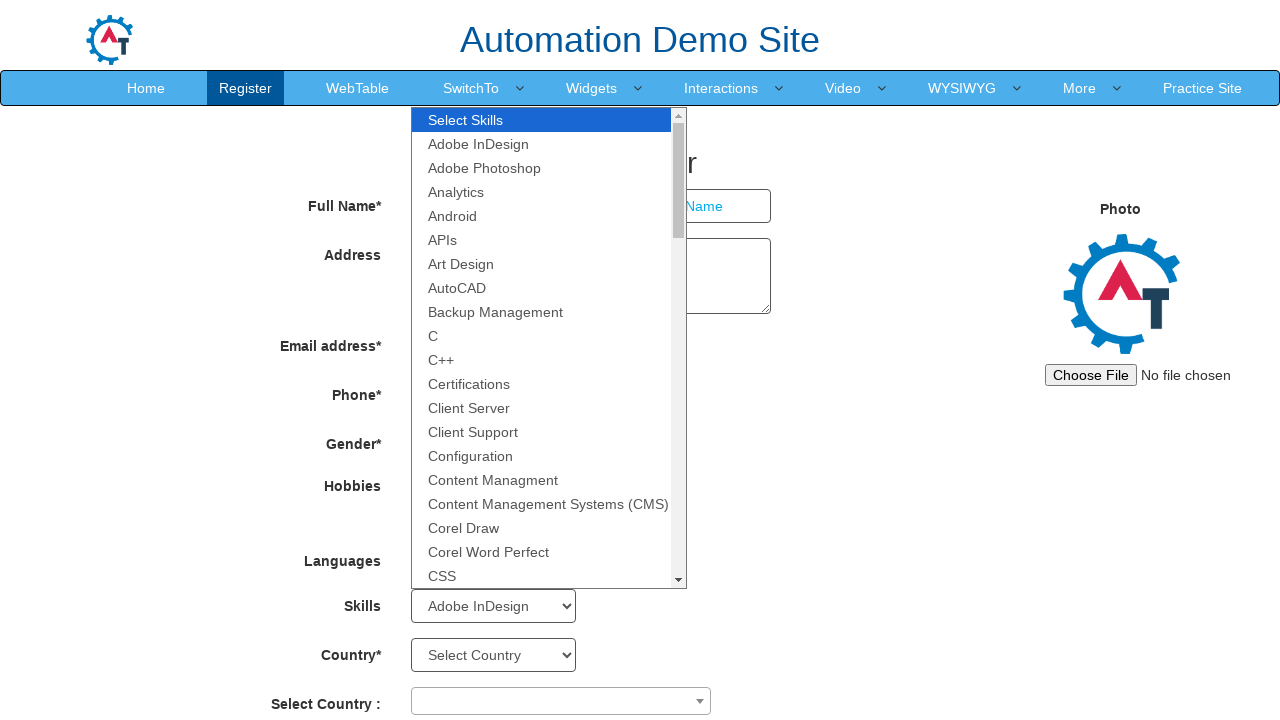